Navigates to OrangeHRM page and verifies that the logo/image element is present and has a valid src attribute

Starting URL: http://alchemy.hguy.co/orangehrm

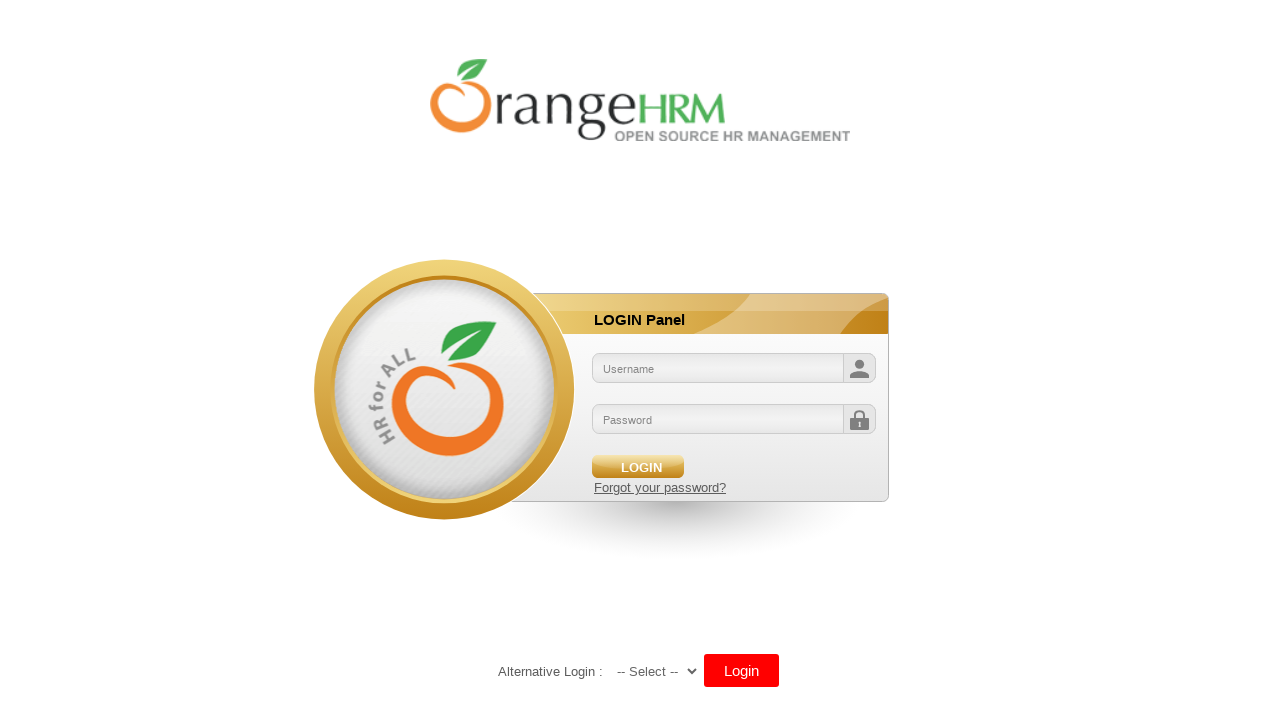

Logo/image element is visible on OrangeHRM page
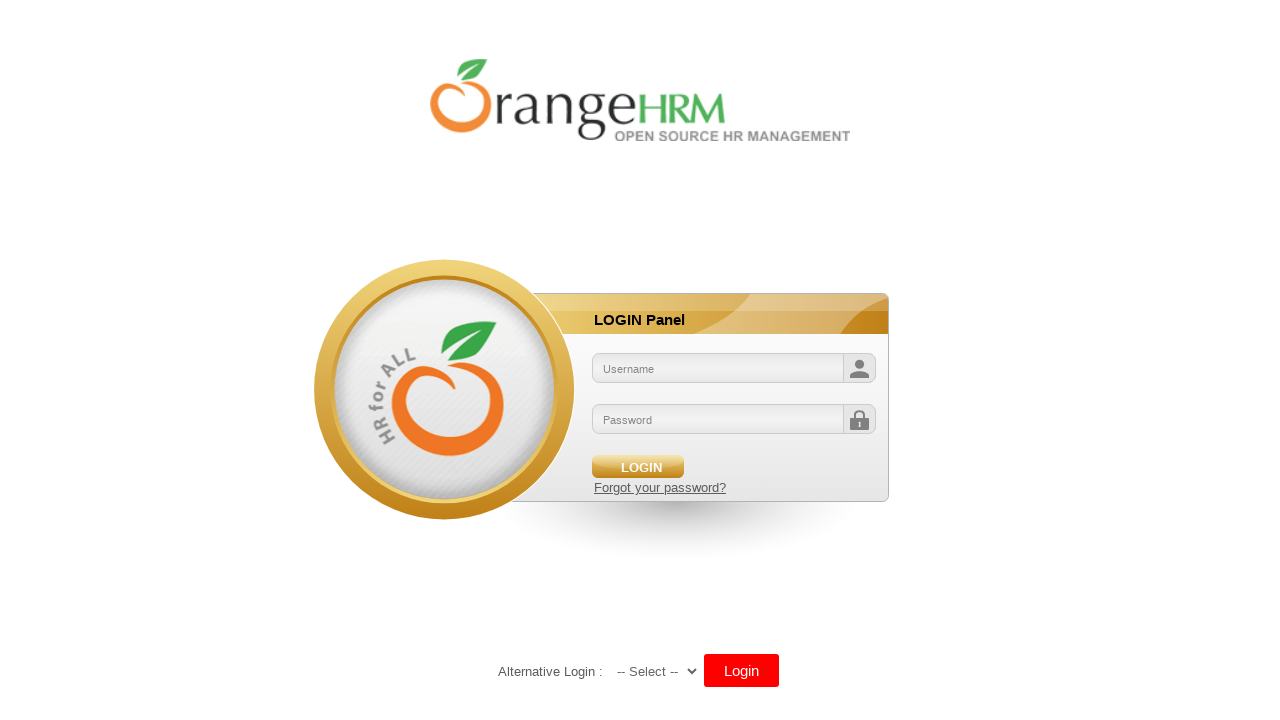

Verified that logo/image element has a valid src attribute
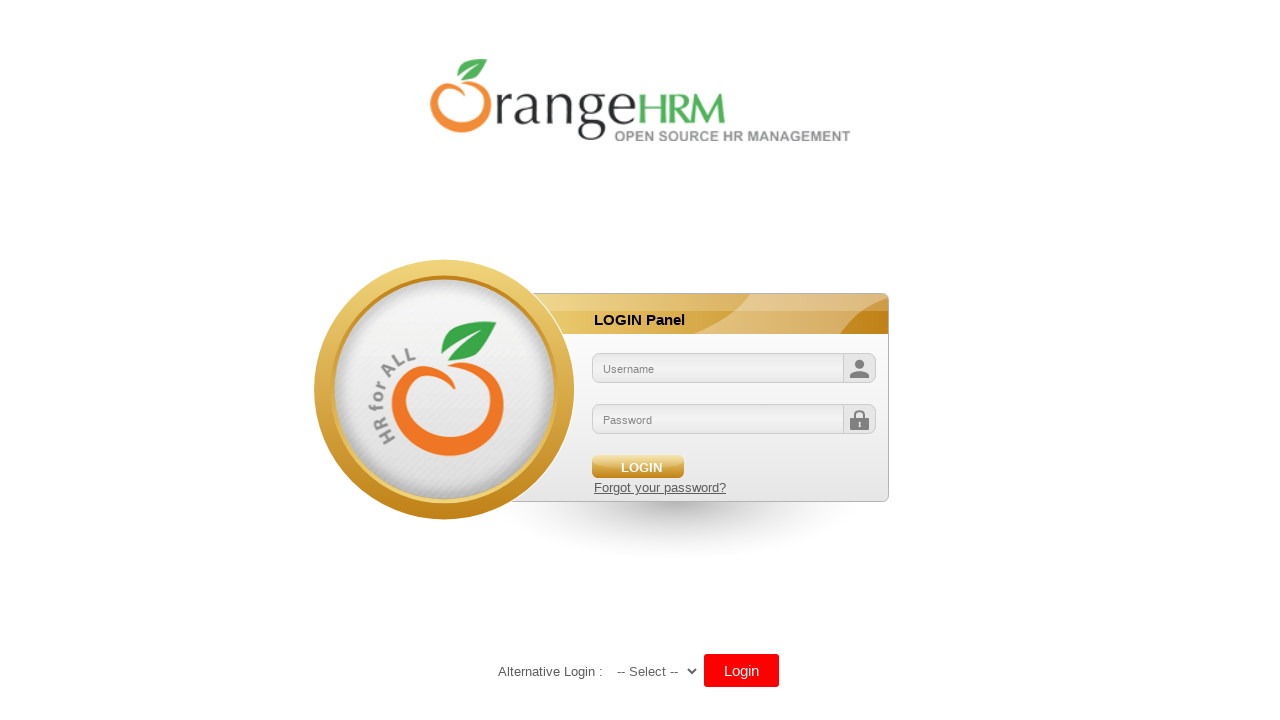

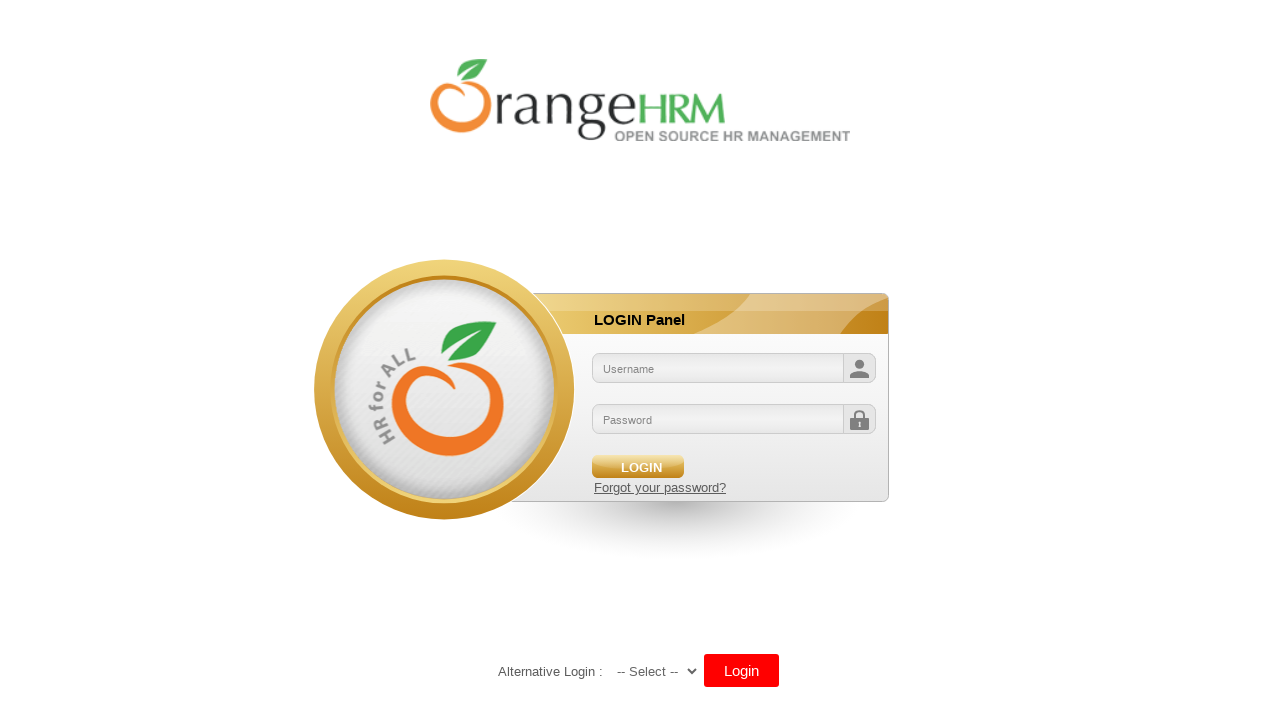